Tests browser JavaScript alert interactions including accepting an alert, dismissing an alert, and entering text into a prompt alert on a demo automation testing site.

Starting URL: http://demo.automationtesting.in/Alerts.html

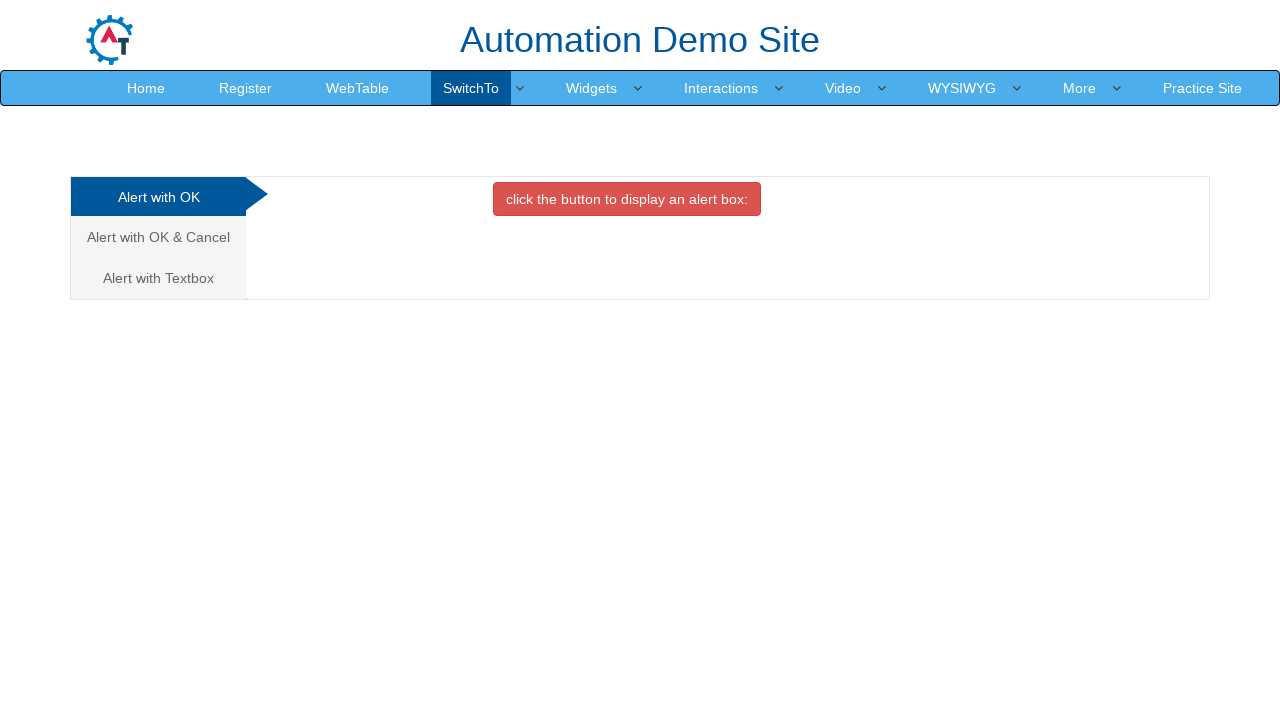

Clicked danger button to trigger first alert at (627, 199) on xpath=//*[@class='btn btn-danger']
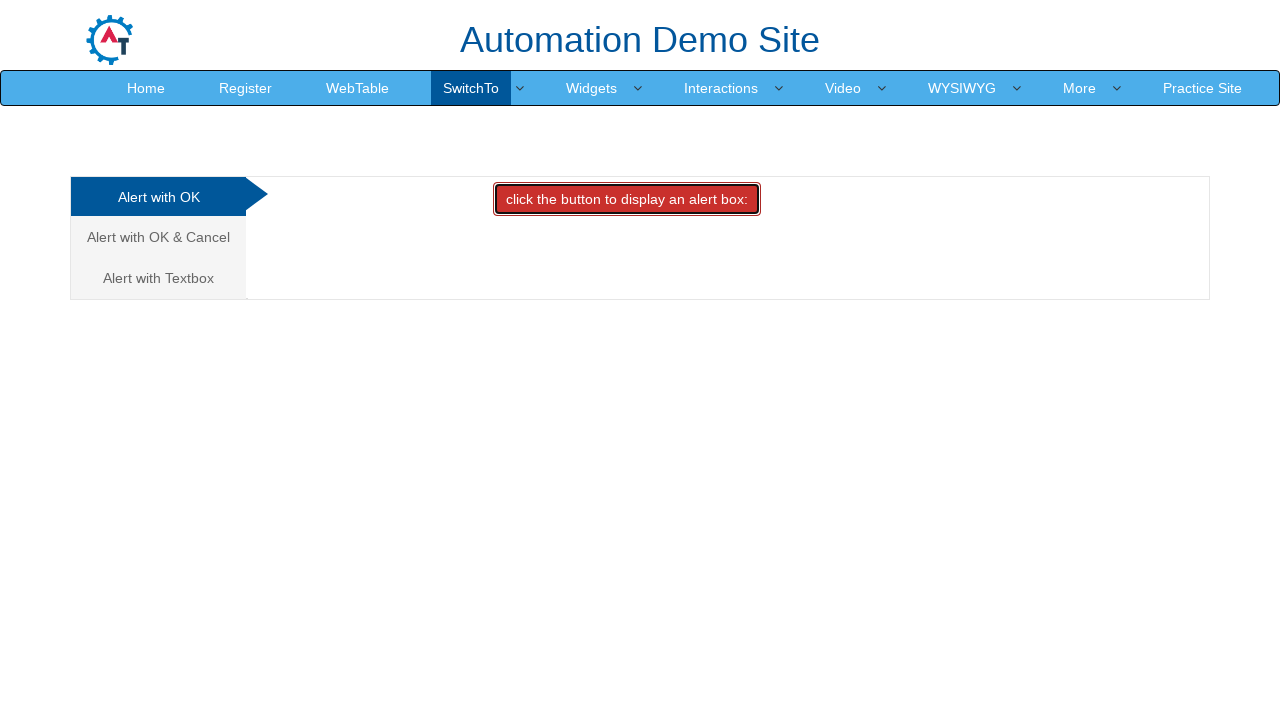

Set up dialog handler to accept first alert
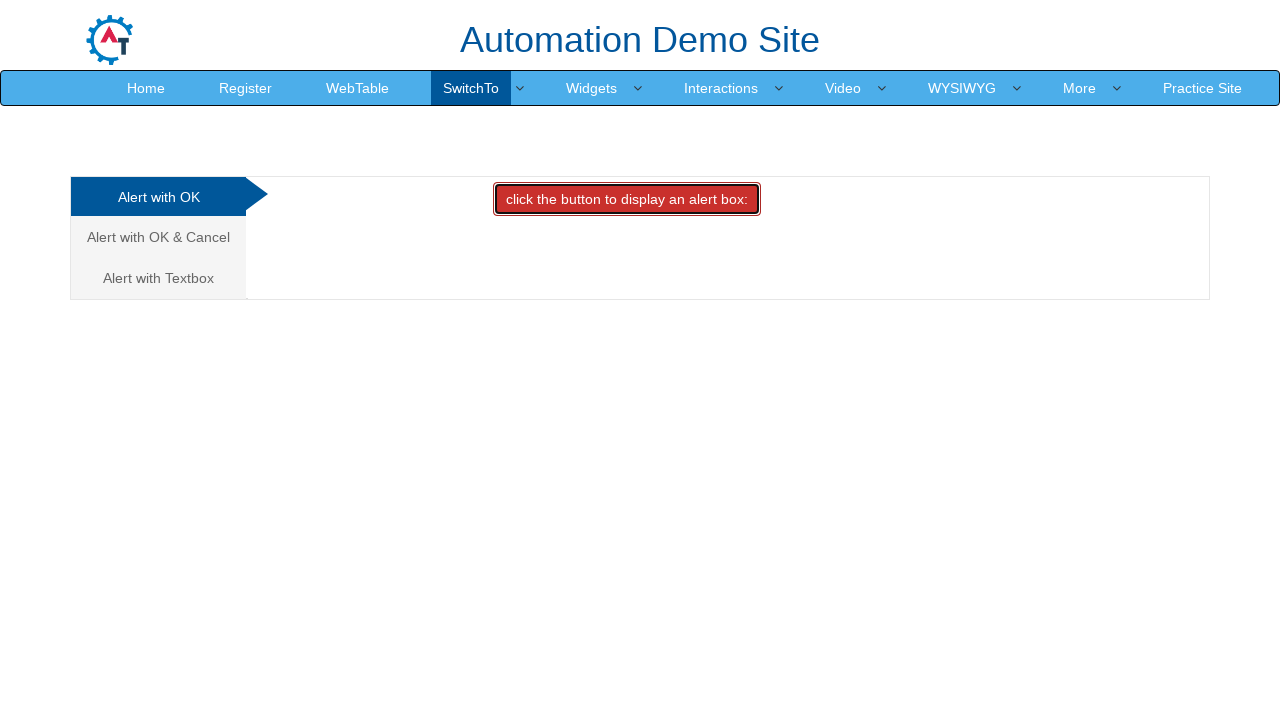

Waited for alert handling to complete
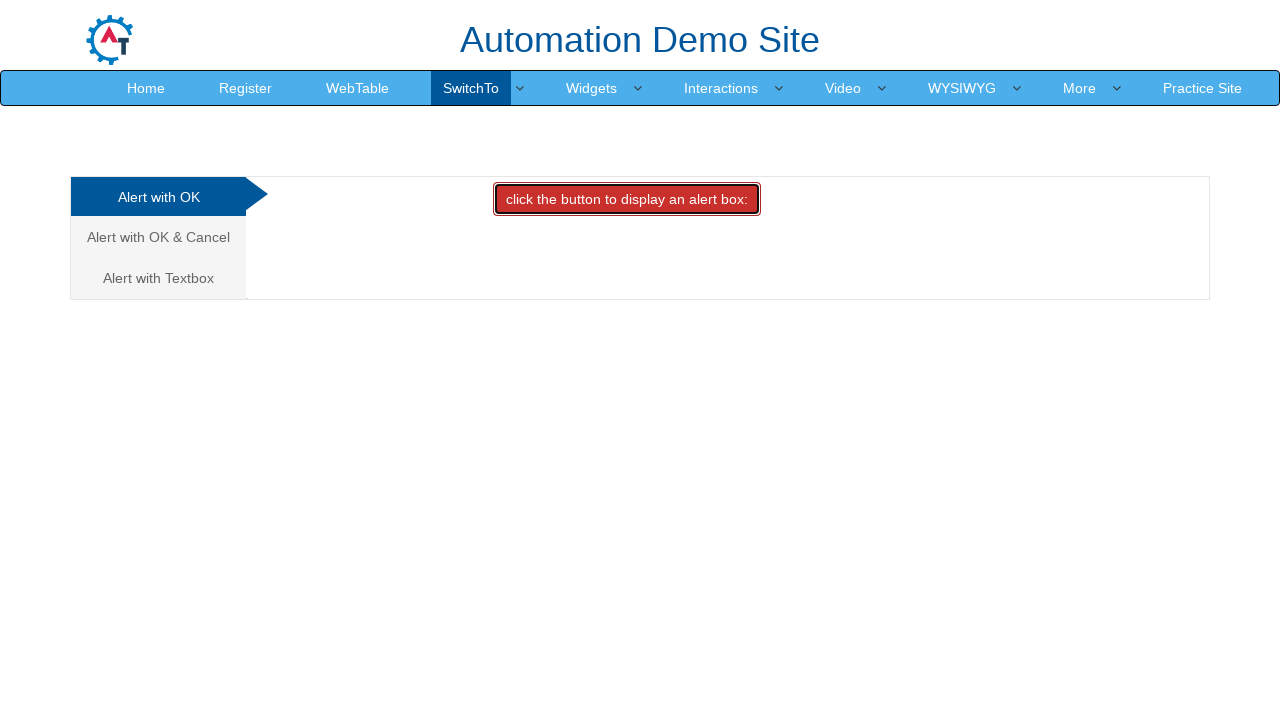

Clicked second tab to access confirm alert at (158, 237) on (//*[@class='analystic'])[2]
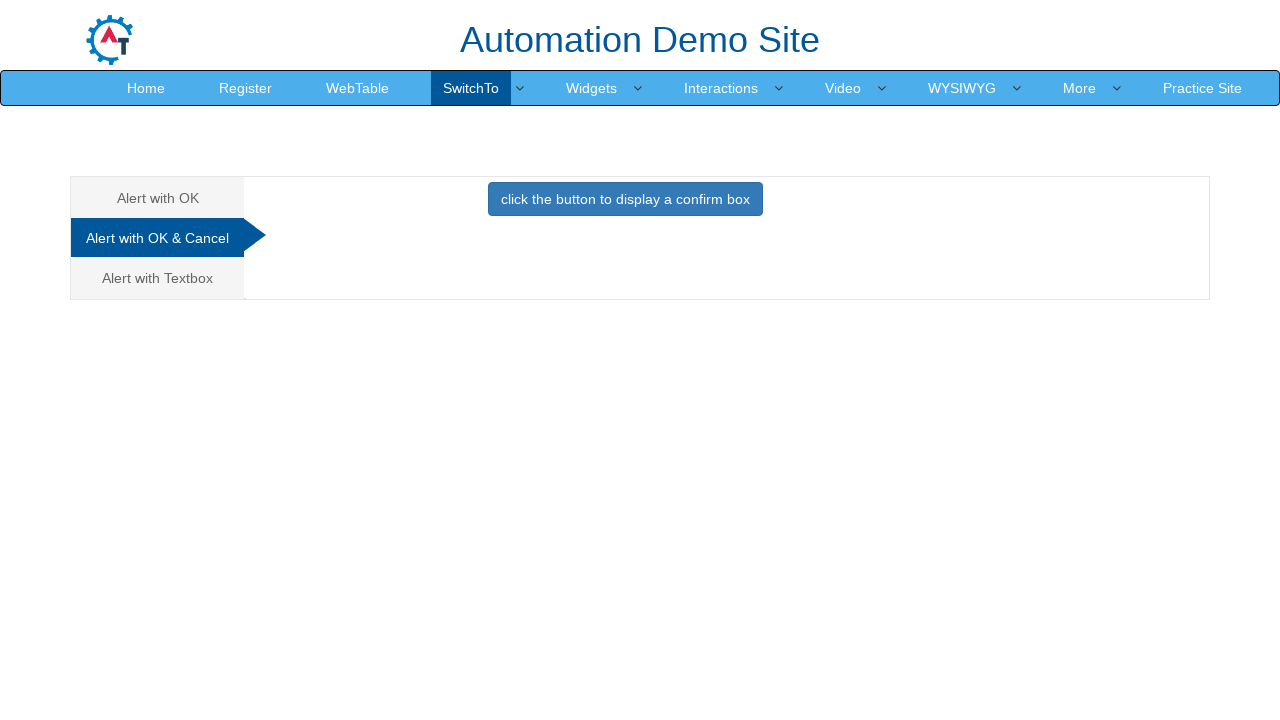

Clicked primary button to trigger confirm alert at (625, 199) on xpath=//*[@class='btn btn-primary']
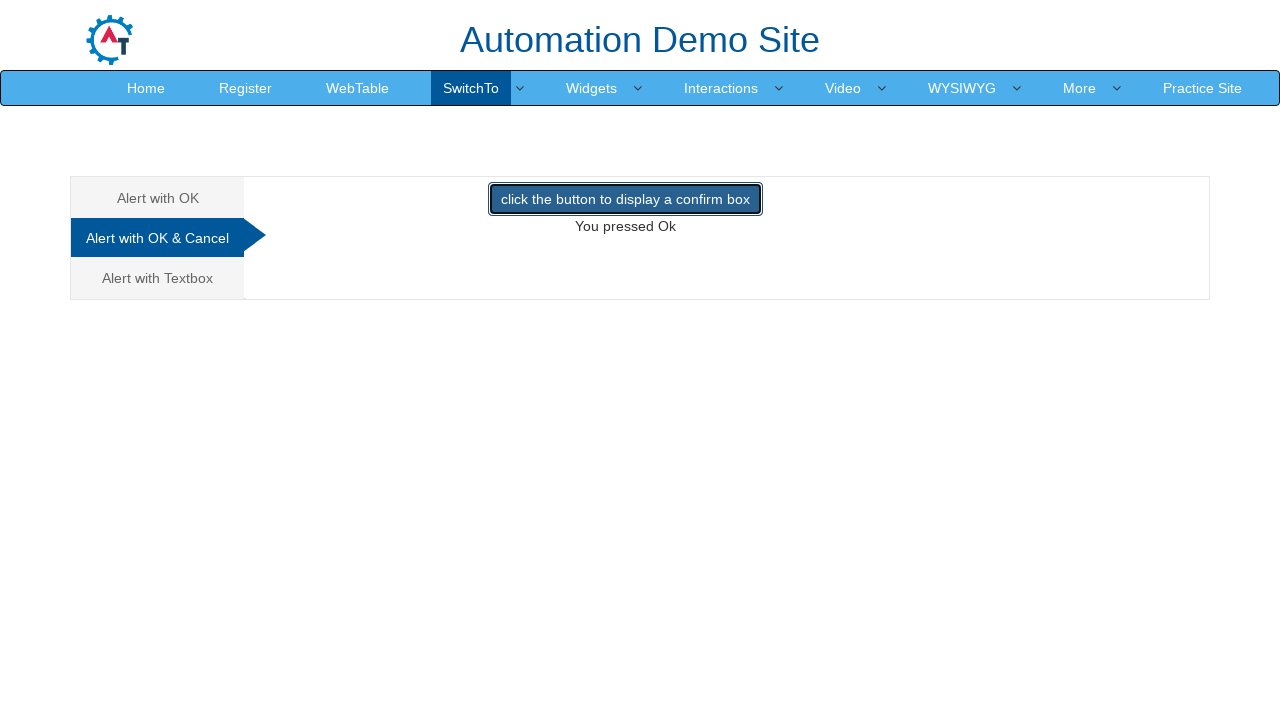

Set up dialog handler to dismiss confirm alert
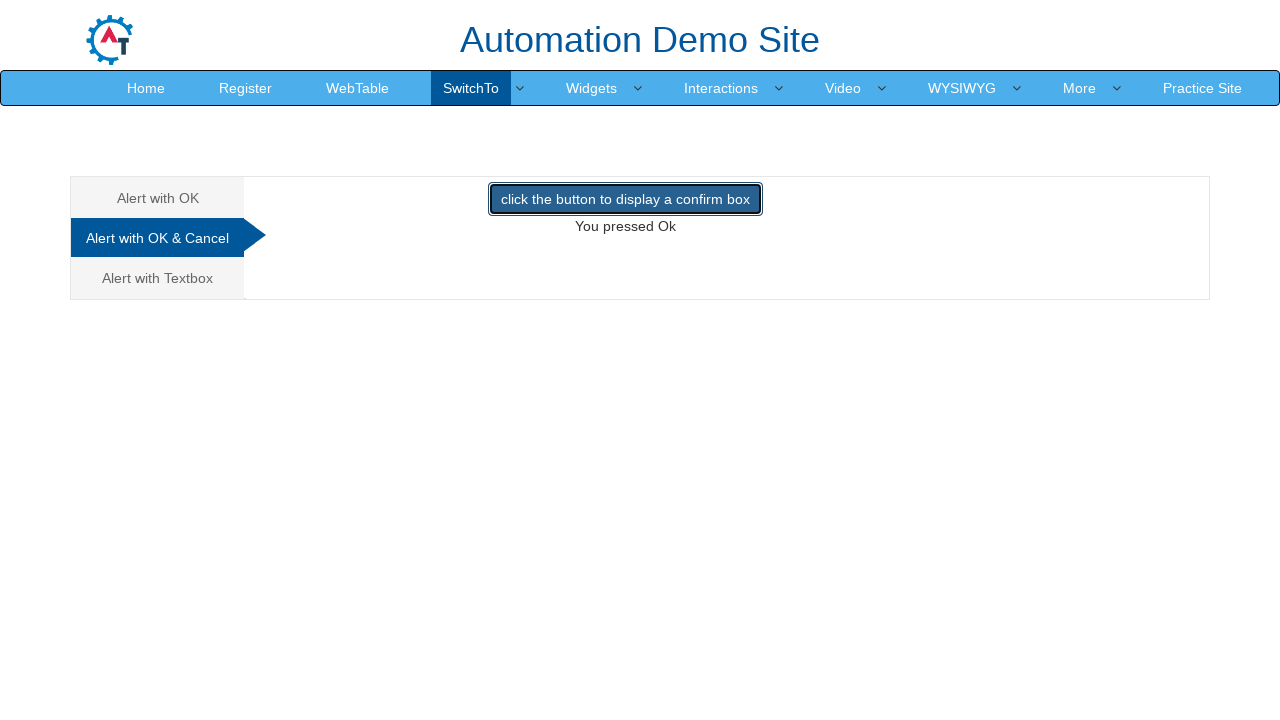

Waited for confirm alert dismissal to complete
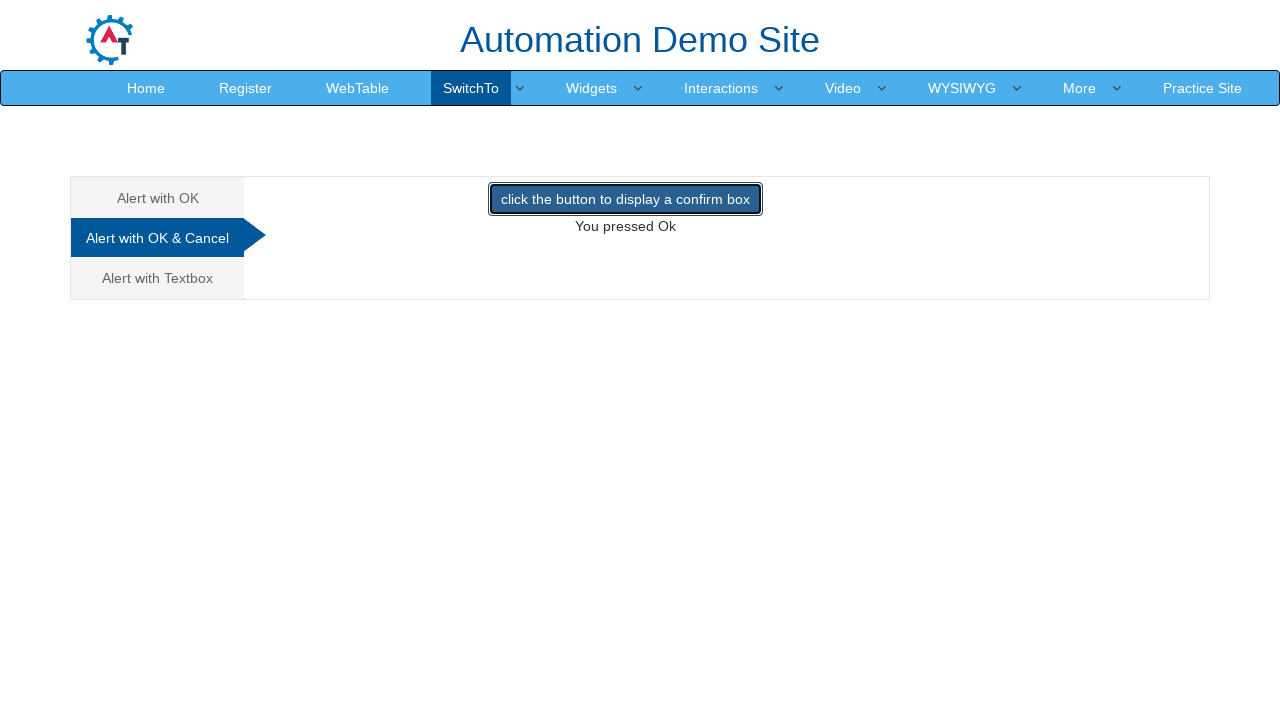

Clicked third tab to access prompt alert at (158, 278) on (//*[@class='analystic'])[3]
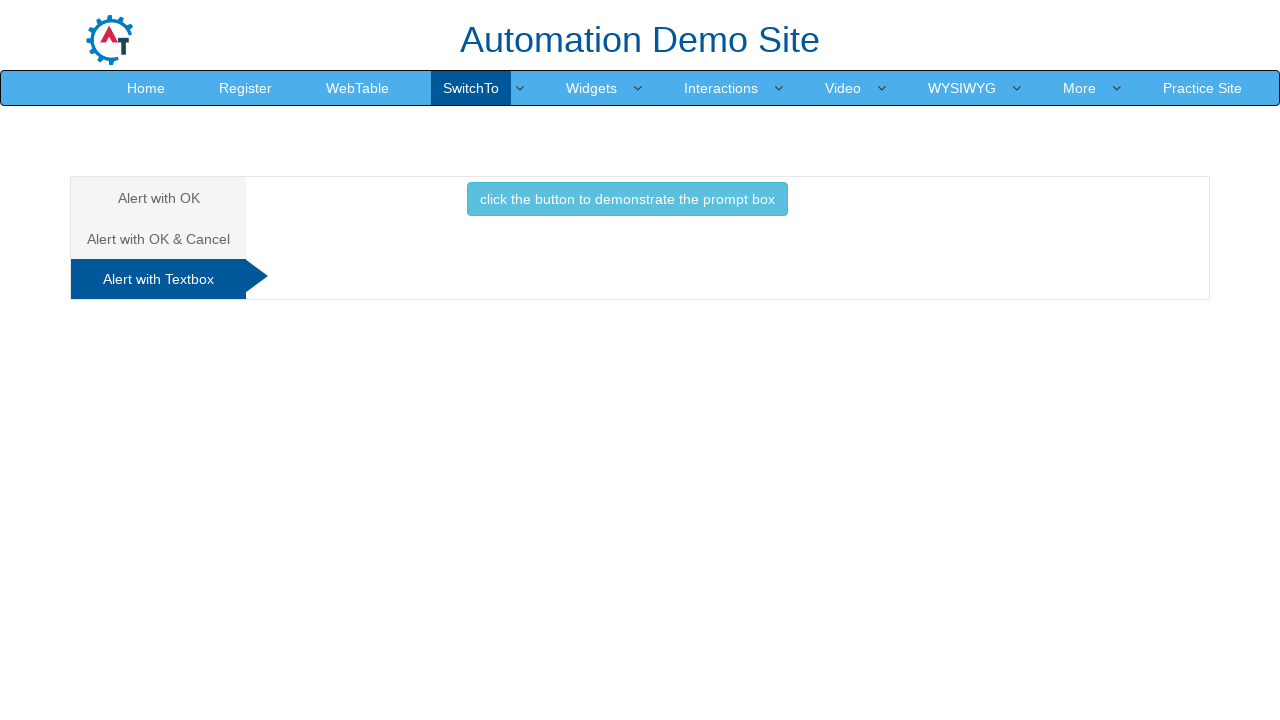

Set up dialog handler to accept prompt alert with text 'ezhil'
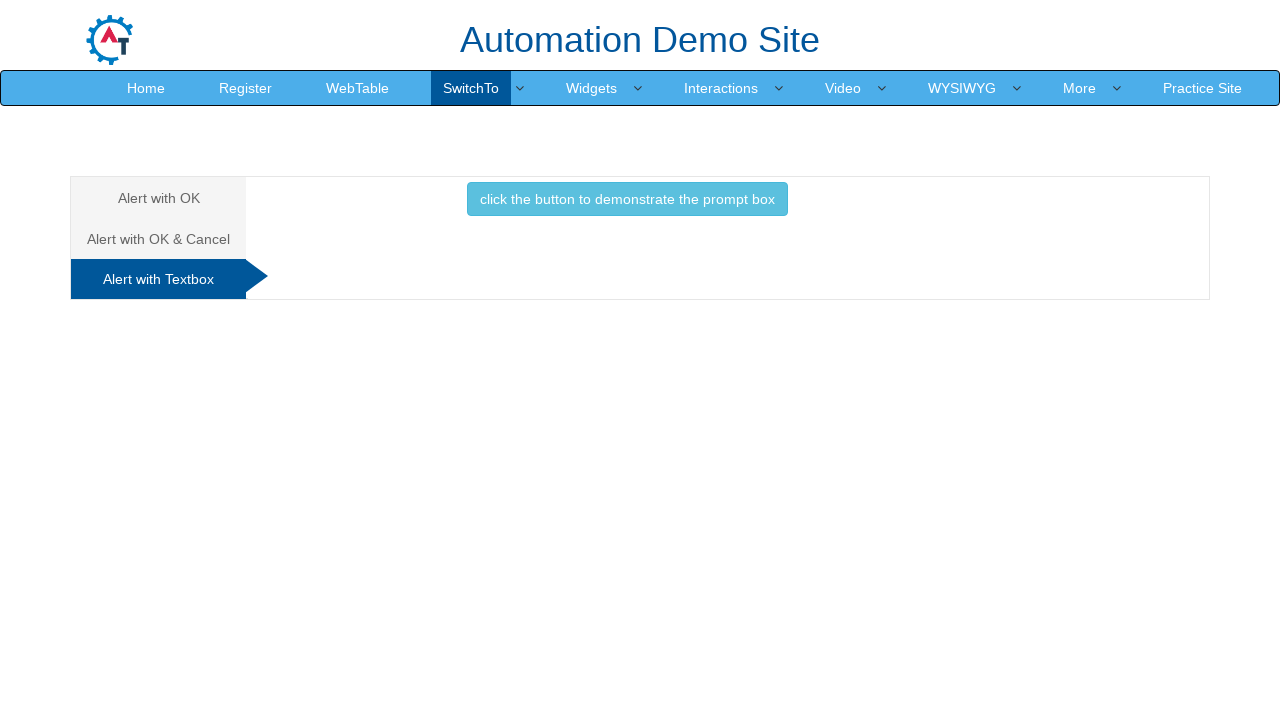

Clicked info button to trigger prompt alert at (627, 199) on xpath=//*[@class='btn btn-info']
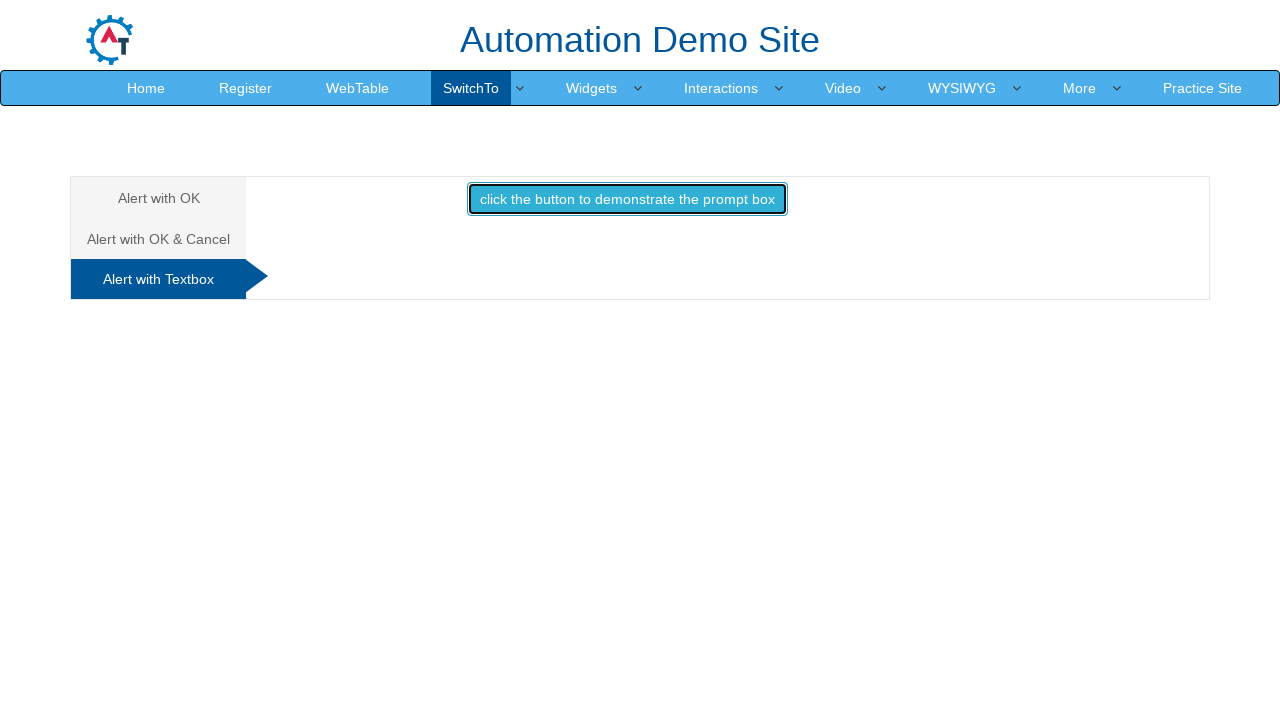

Waited for prompt alert interaction to complete
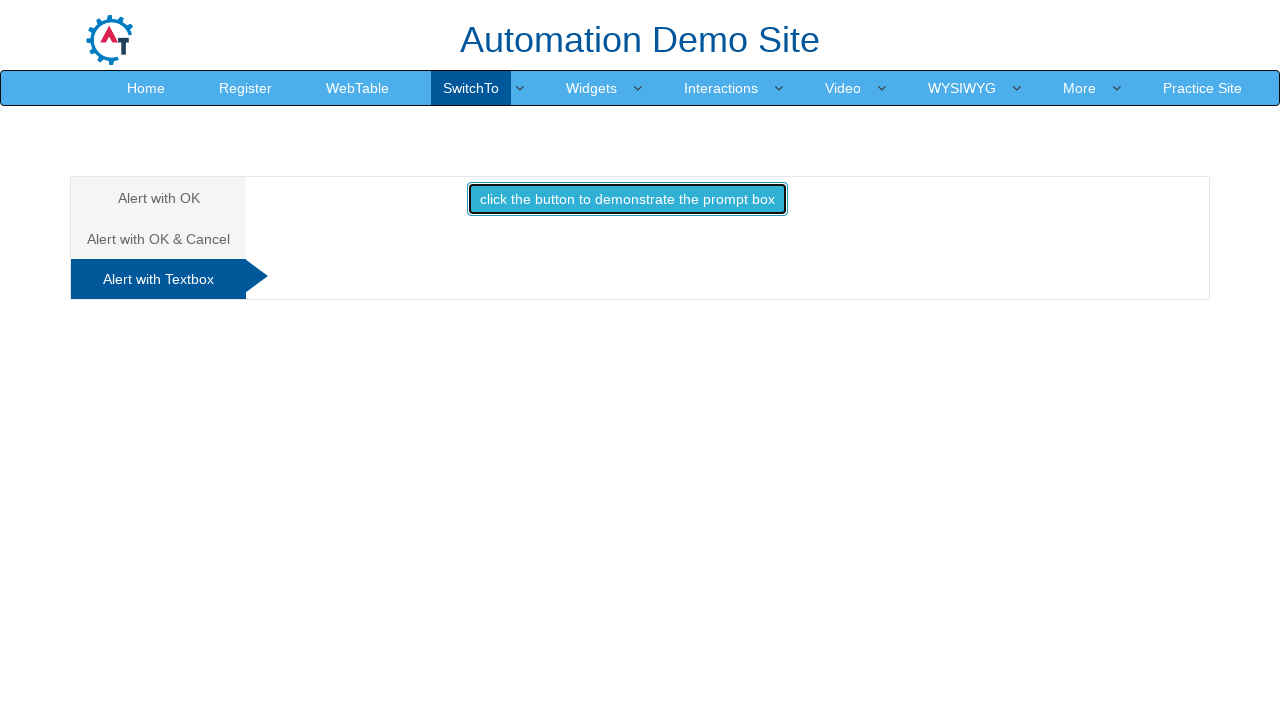

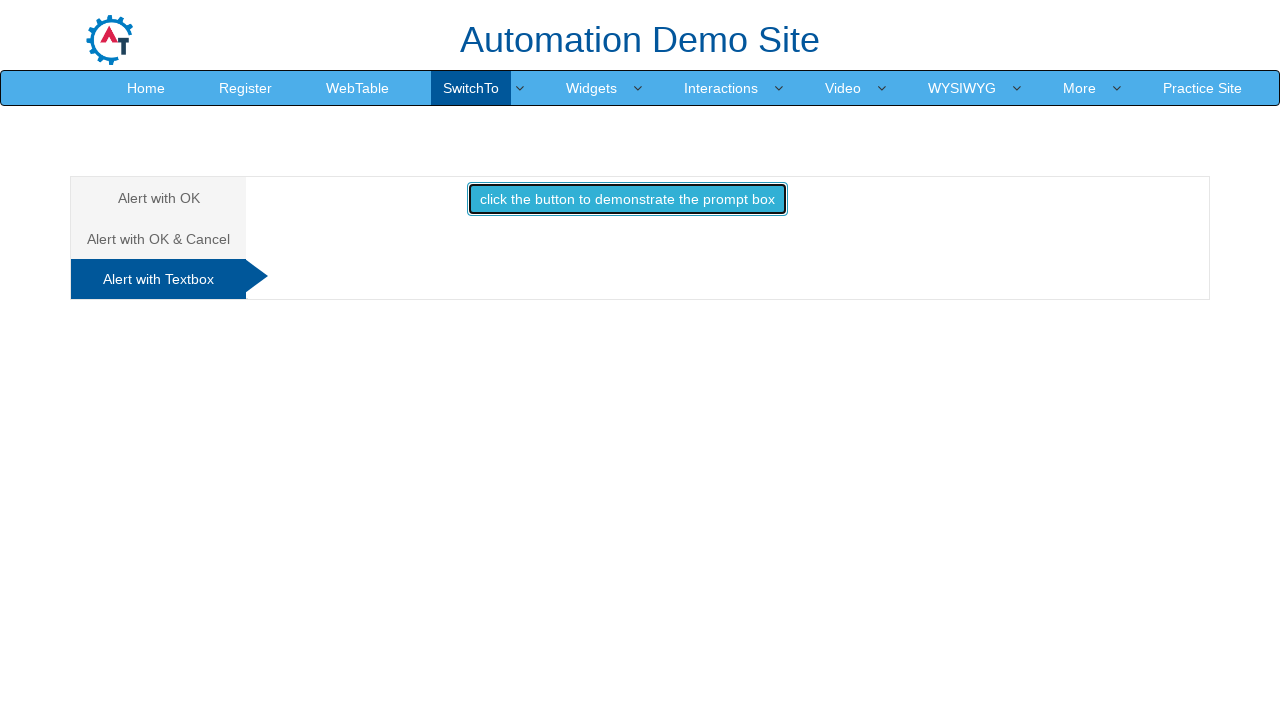